Tests multiple checkbox functionality by navigating to the Practice Form, checking Sports and Reading checkboxes, verifying they are checked, then unchecking them and verifying they are unchecked.

Starting URL: https://demoqa.com/

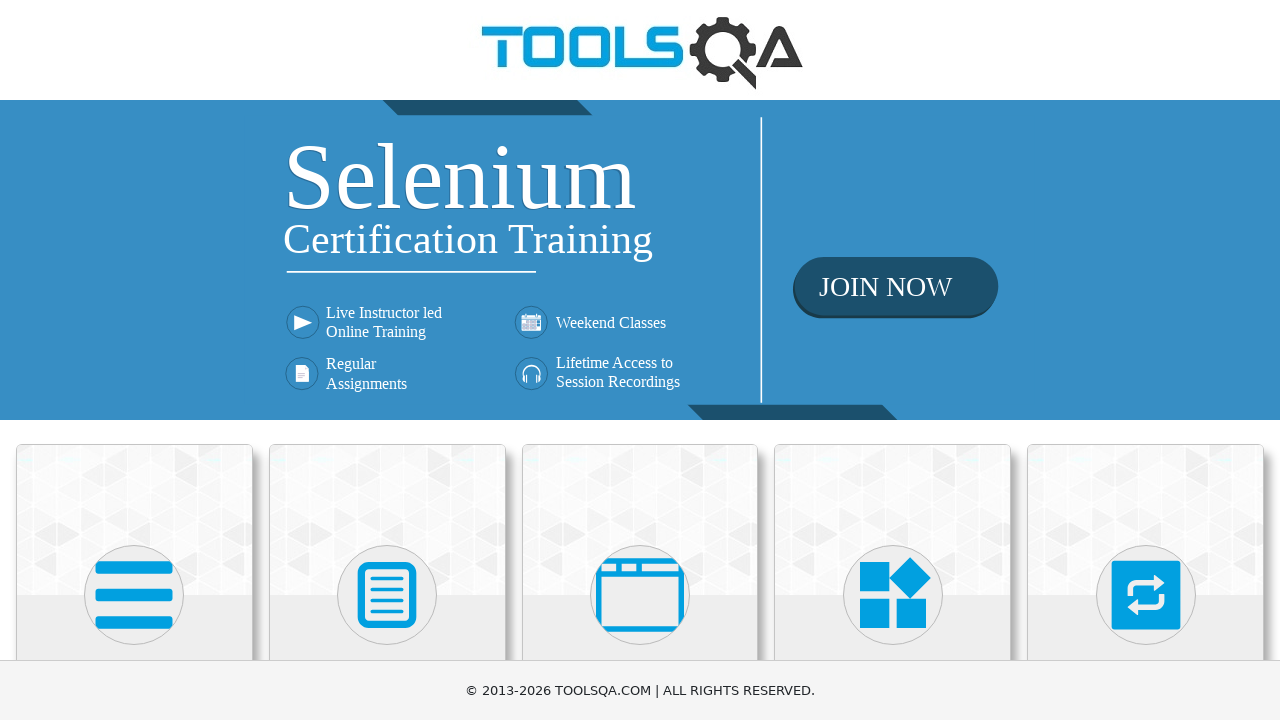

Clicked on Forms section at (387, 360) on internal:text="Forms"i
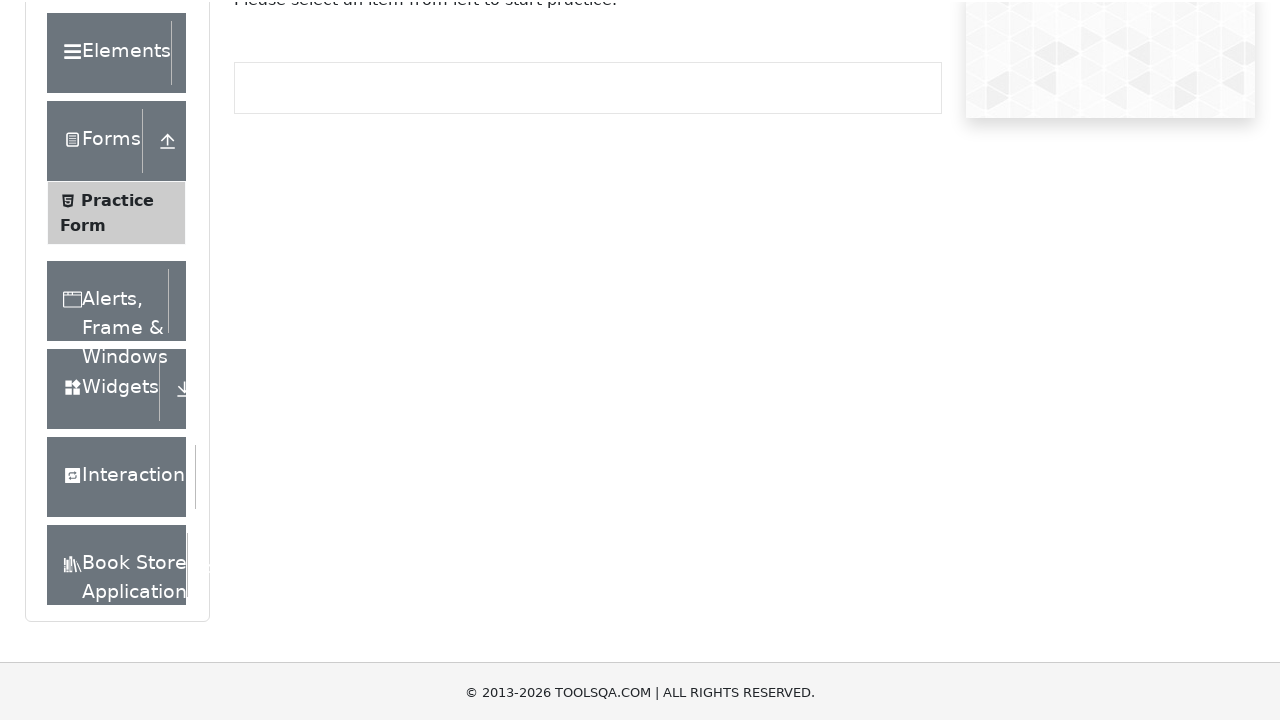

Clicked on Practice Form at (117, 336) on internal:text="Practice Form"i
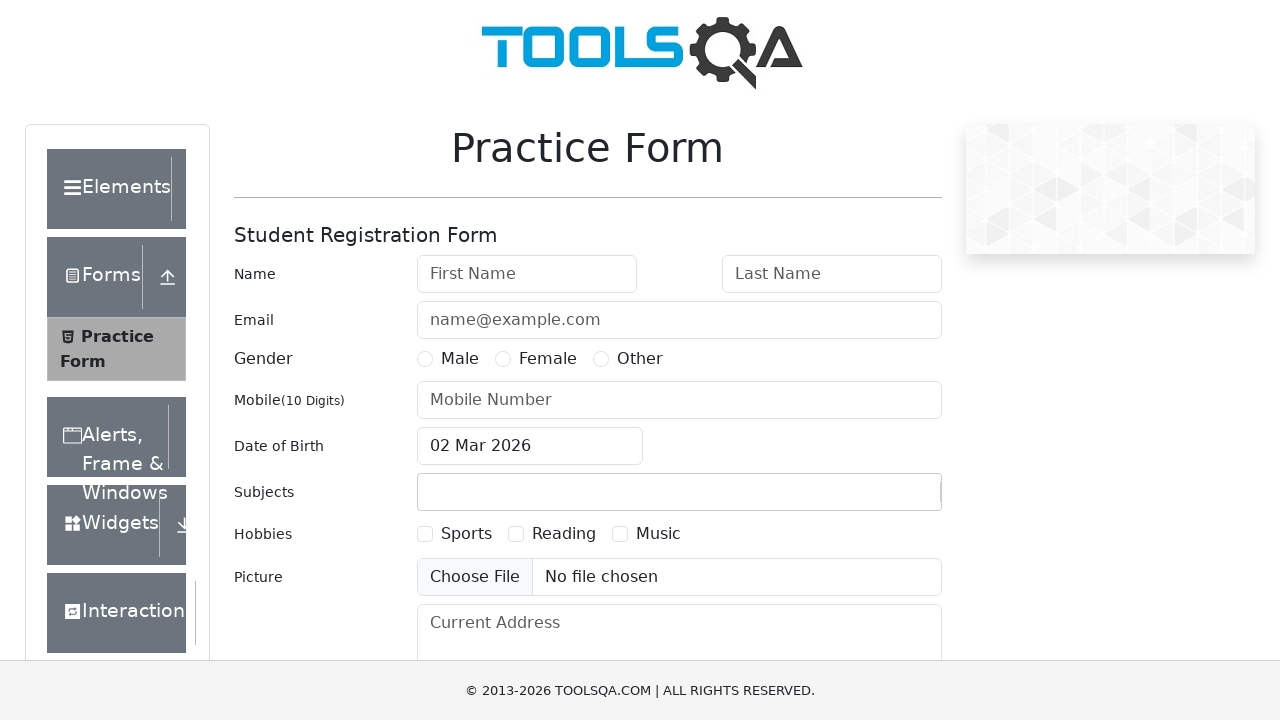

Checked checkbox: //label[text()='Sports'] at (466, 534) on //label[text()='Sports']
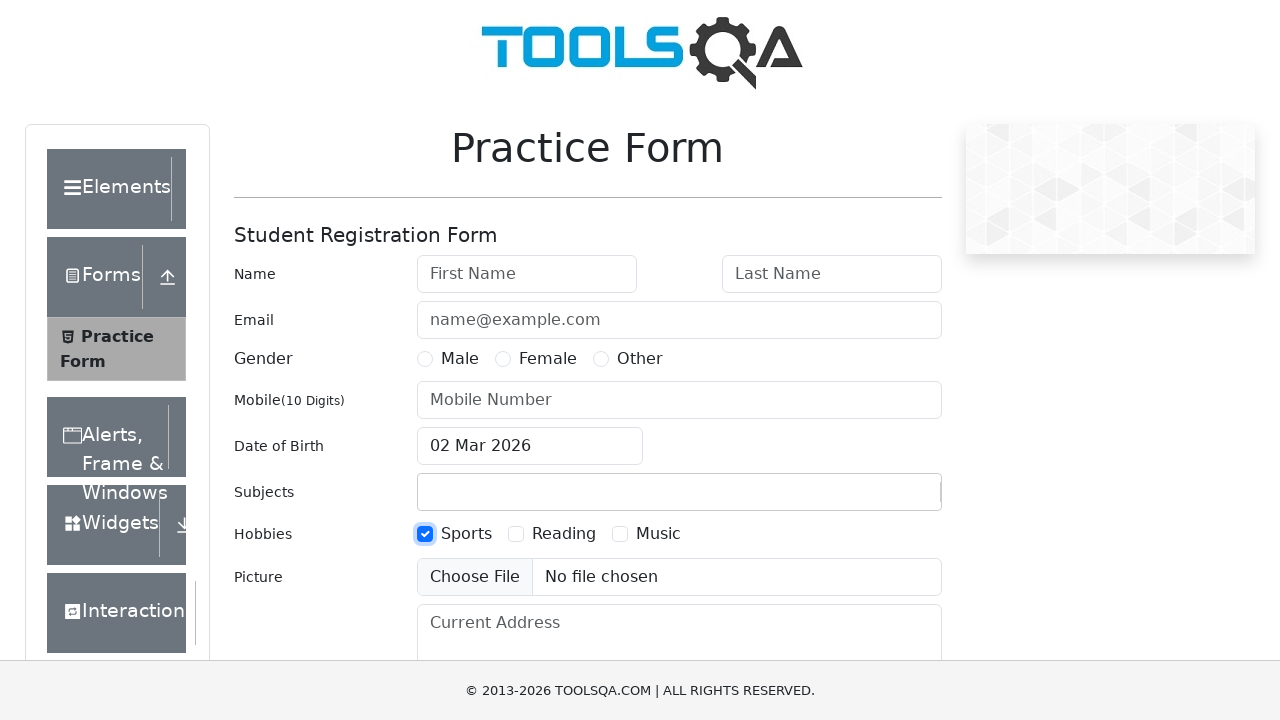

Checked checkbox: //label[text()='Reading'] at (564, 534) on //label[text()='Reading']
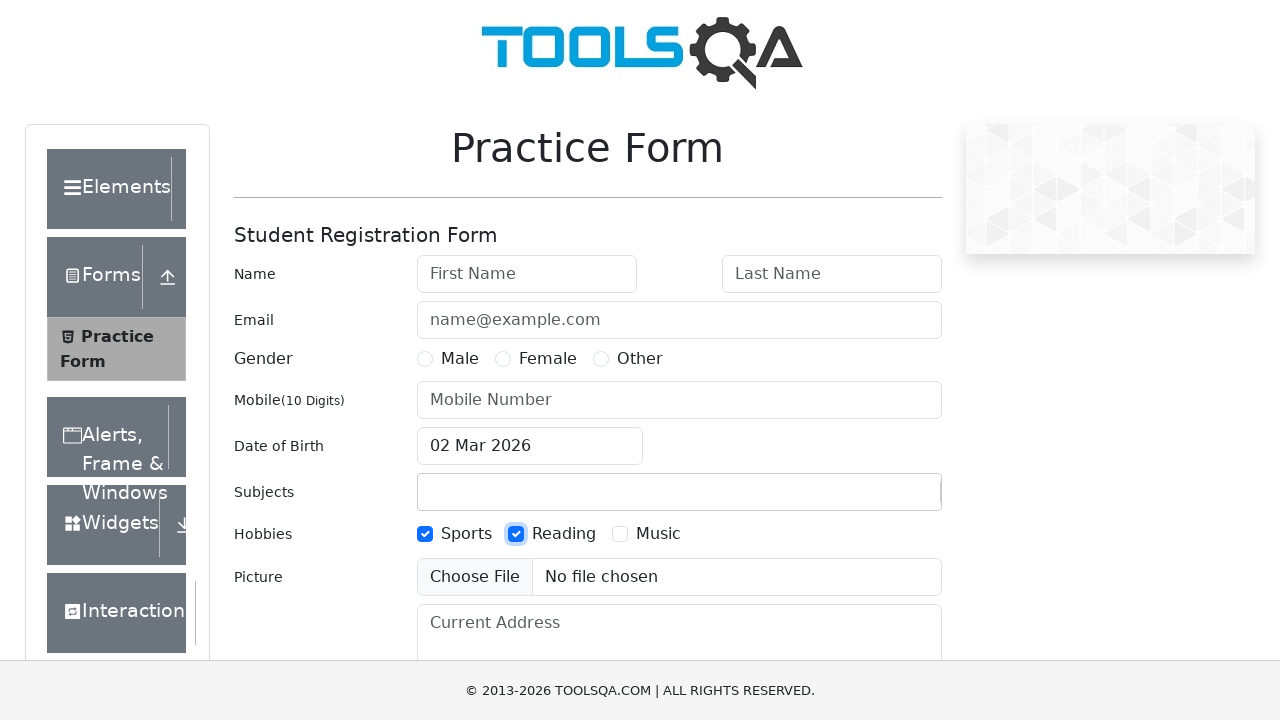

Verified Sports checkbox is checked
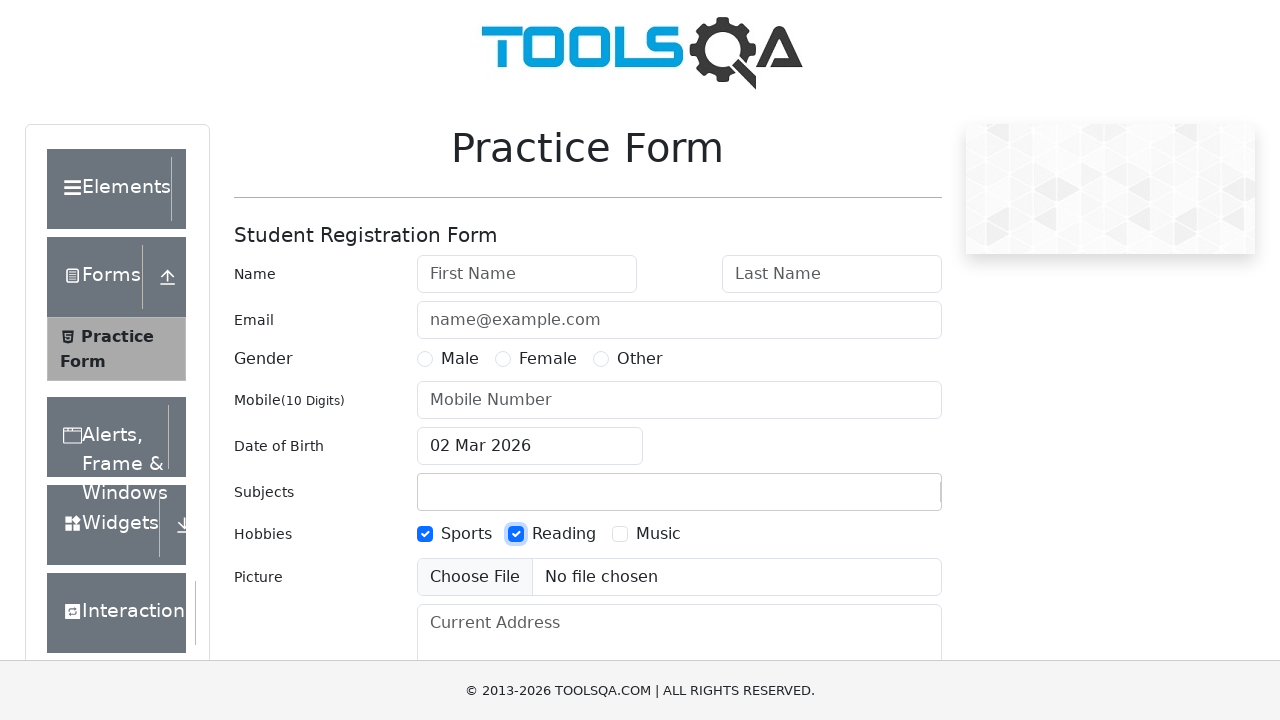

Verified Reading checkbox is checked
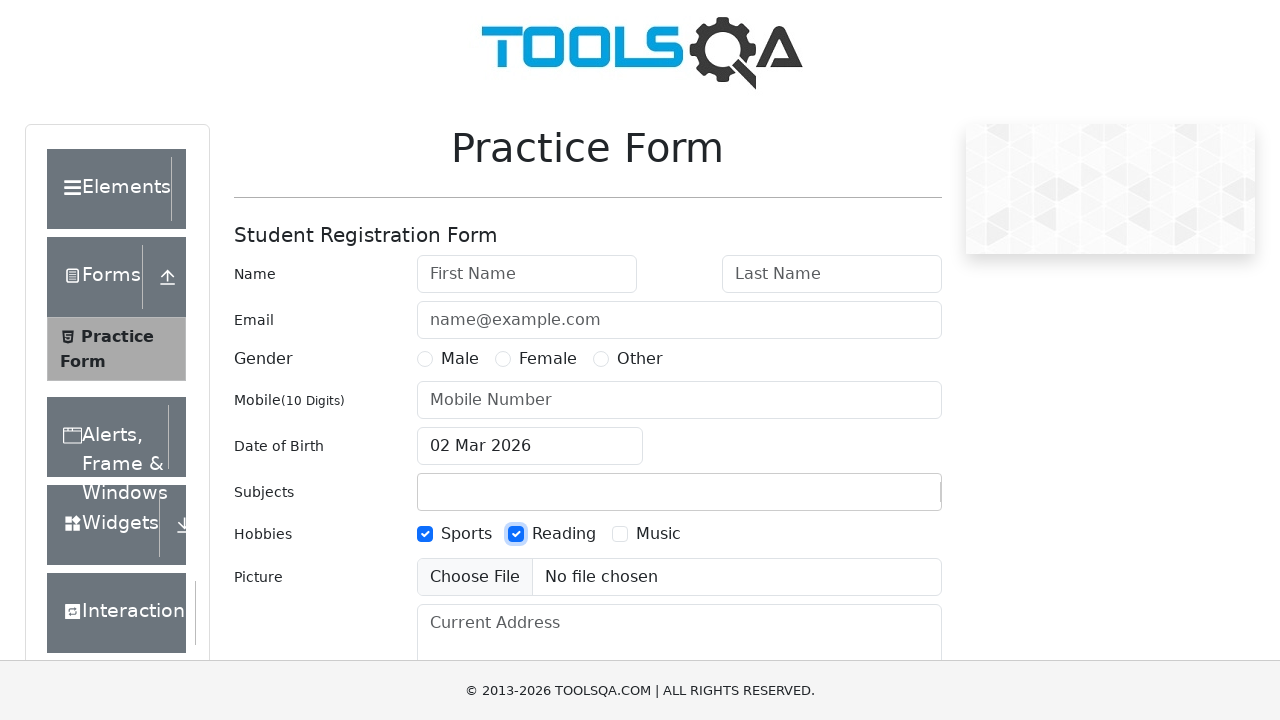

Unchecked checkbox: //label[text()='Sports'] at (466, 534) on //label[text()='Sports']
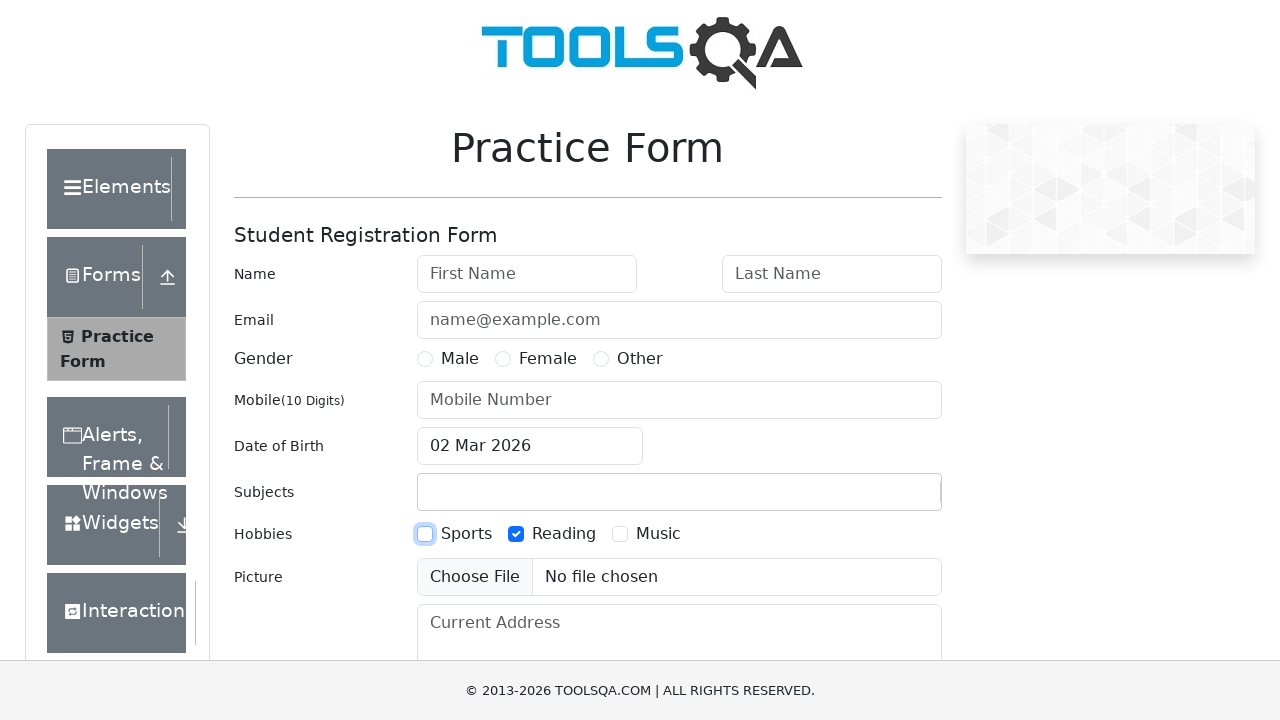

Unchecked checkbox: //label[text()='Reading'] at (564, 534) on //label[text()='Reading']
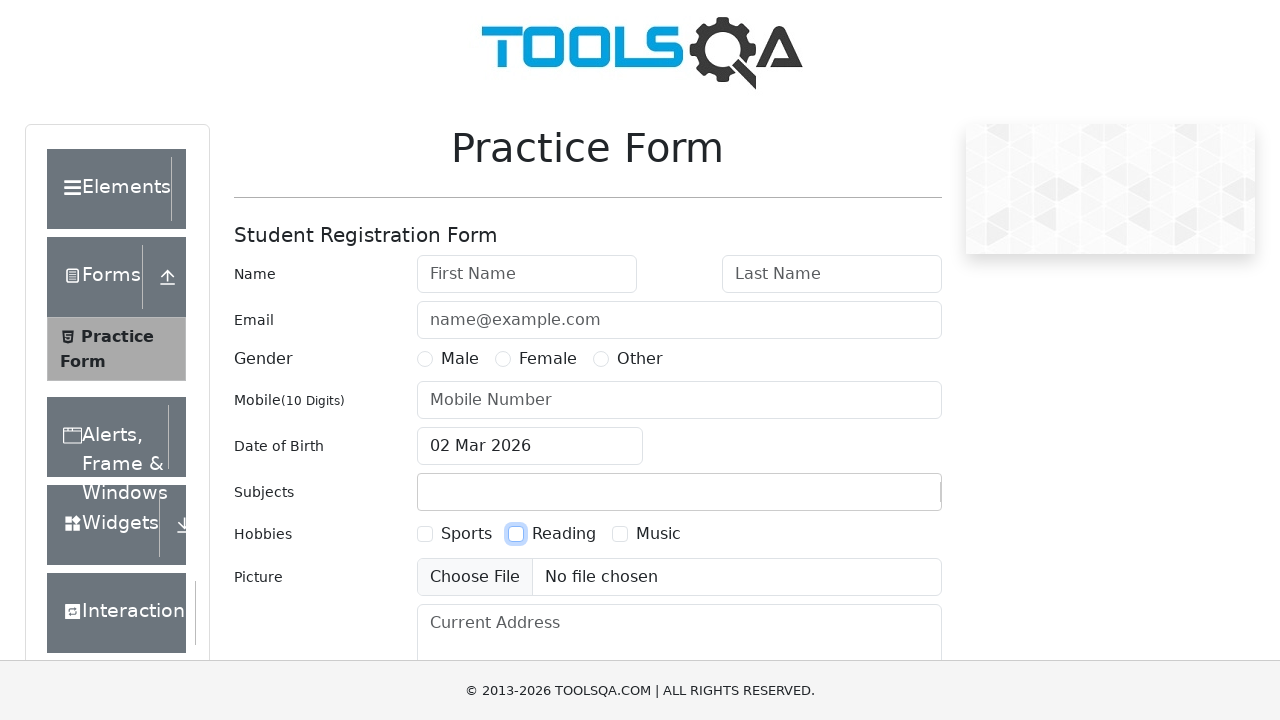

Verified Sports checkbox is unchecked
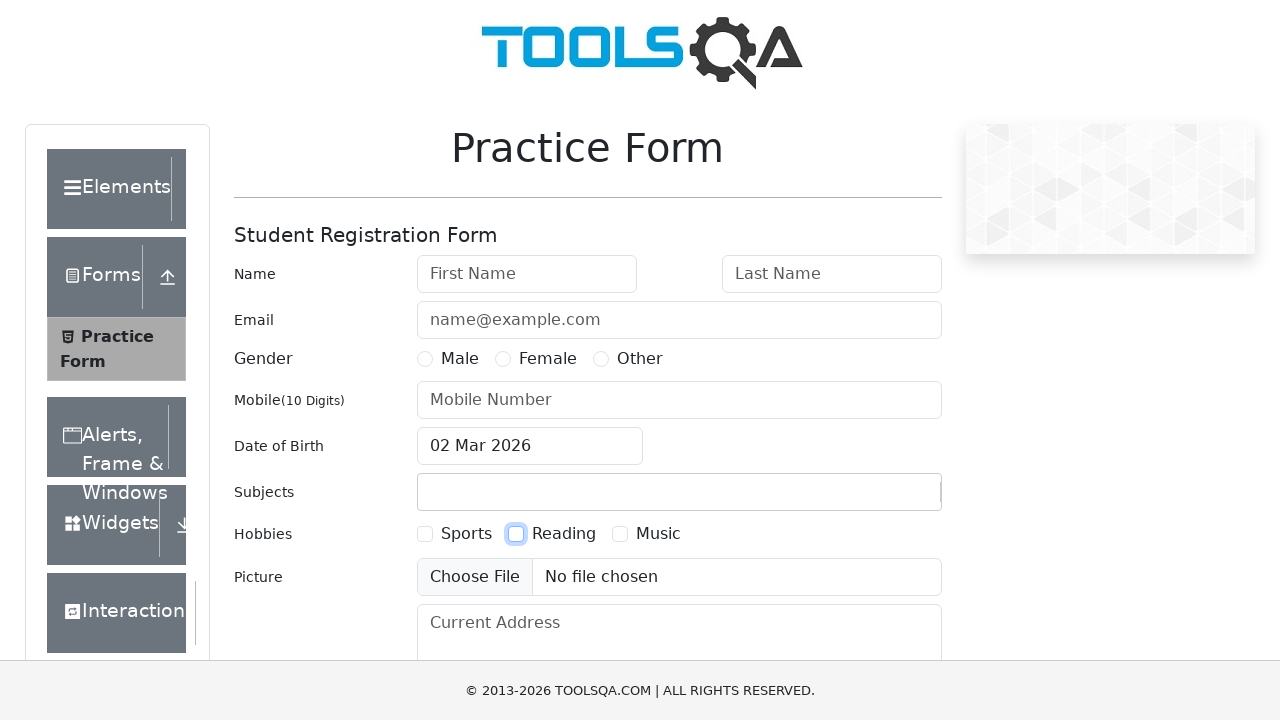

Verified Reading checkbox is unchecked
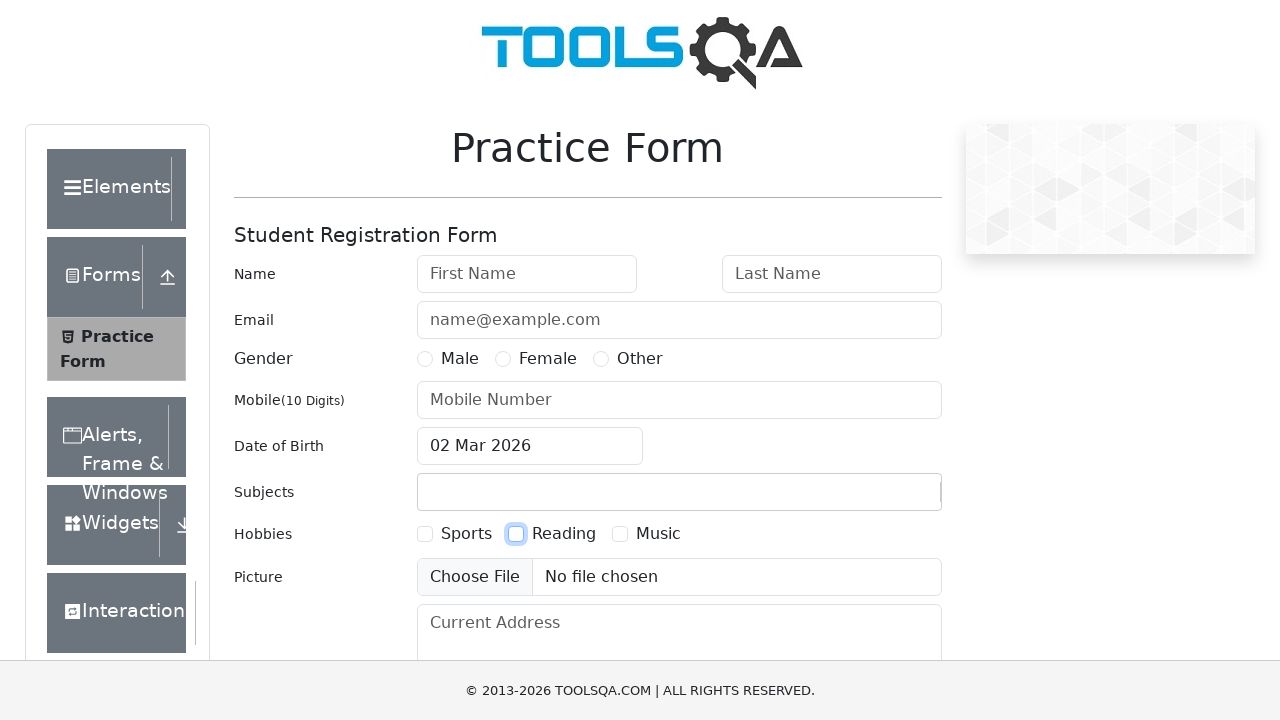

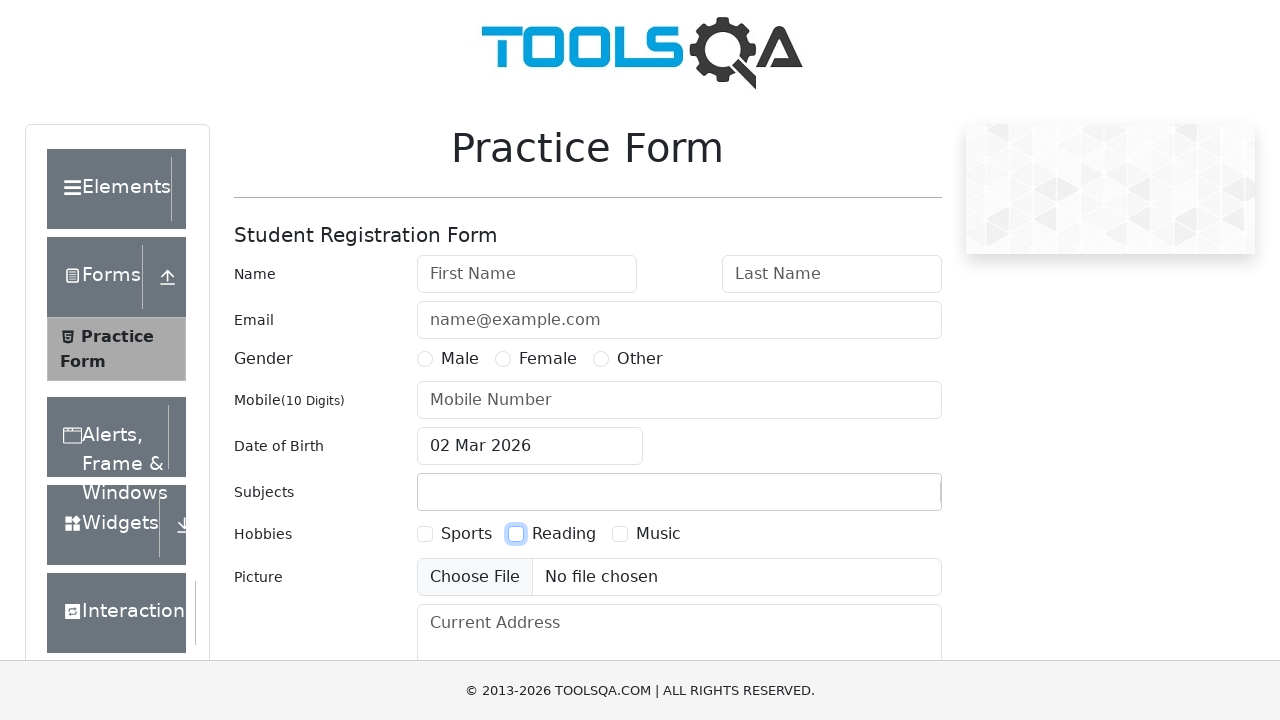